Tests that pressing Escape cancels editing and restores original text

Starting URL: https://demo.playwright.dev/todomvc

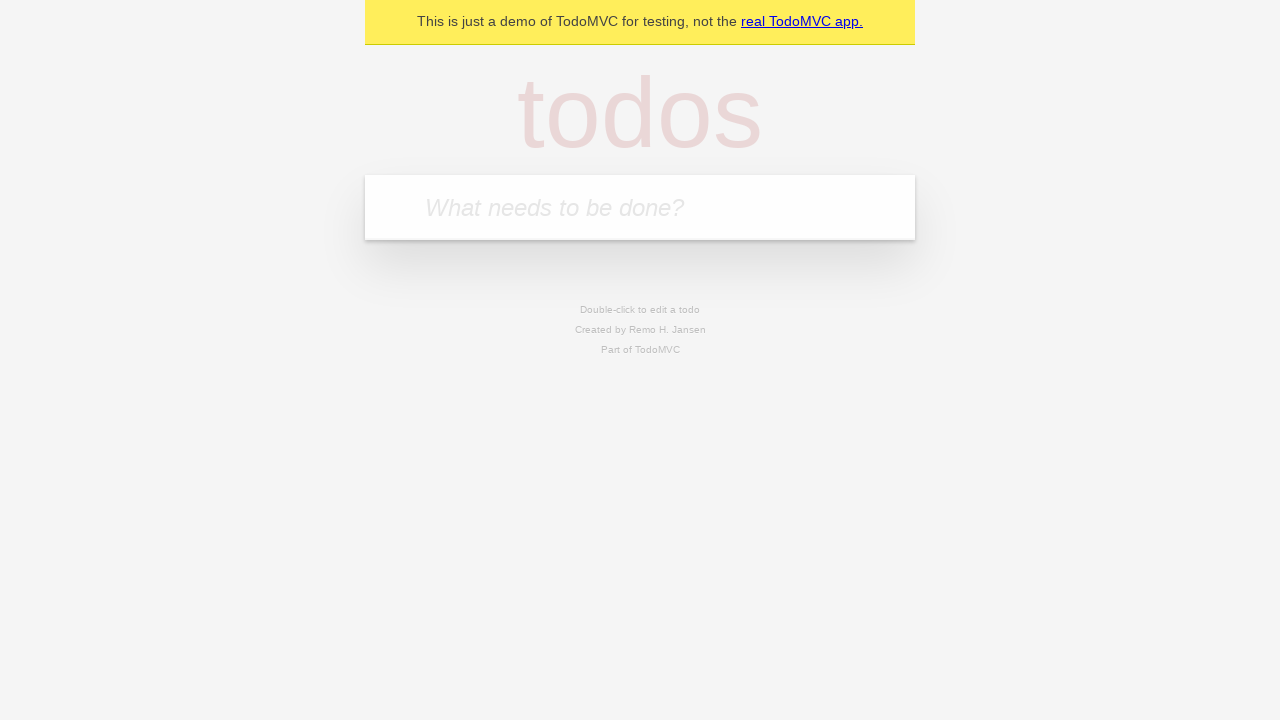

Filled todo input with 'buy some cheese' on internal:attr=[placeholder="What needs to be done?"i]
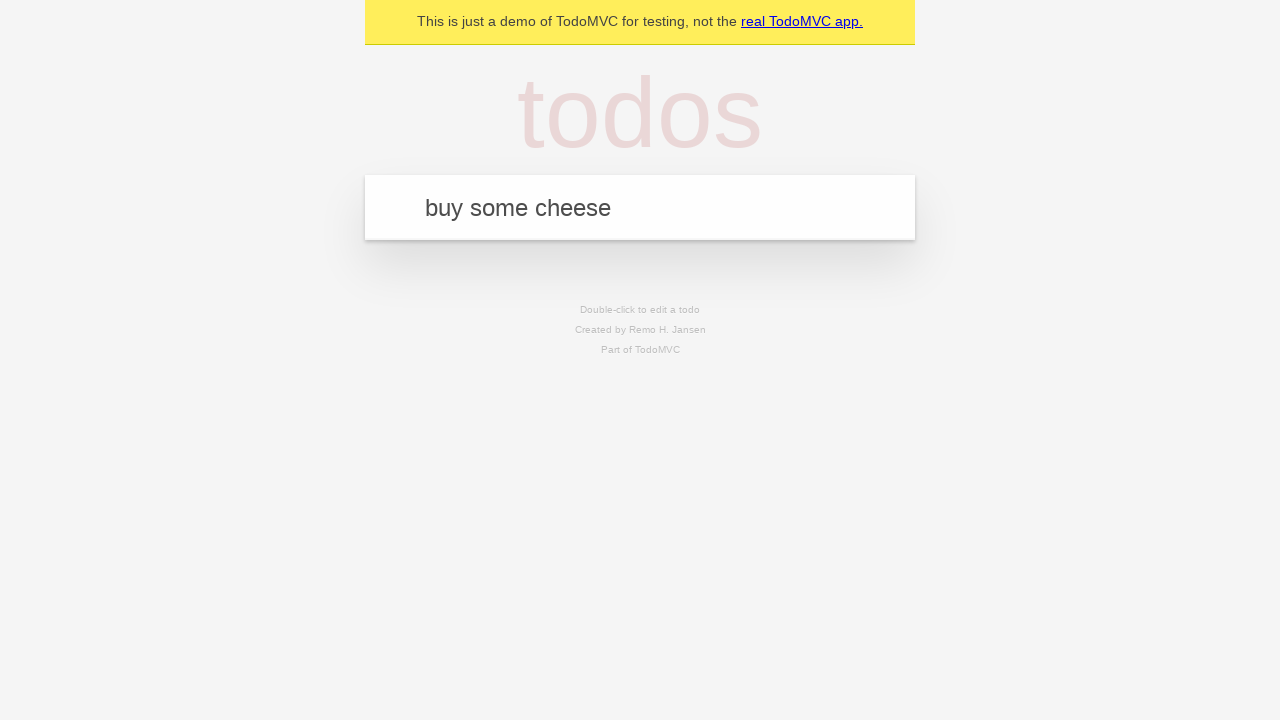

Pressed Enter to add first todo on internal:attr=[placeholder="What needs to be done?"i]
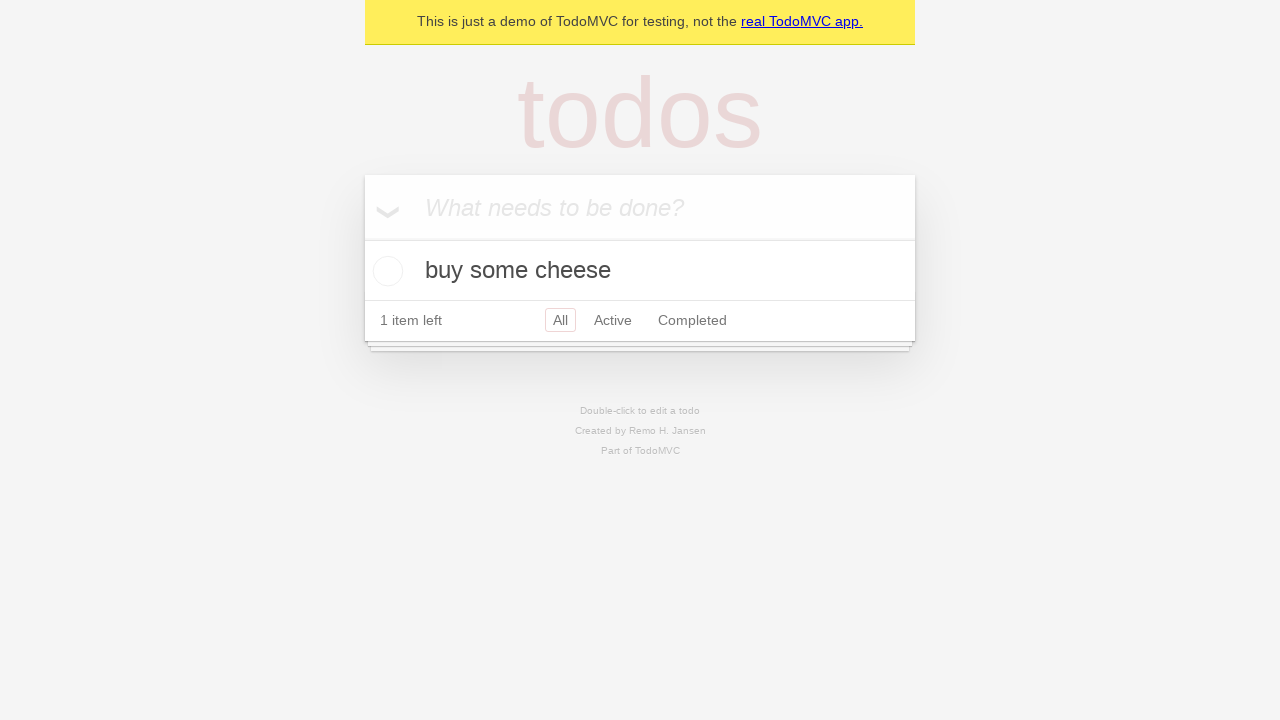

Filled todo input with 'feed the cat' on internal:attr=[placeholder="What needs to be done?"i]
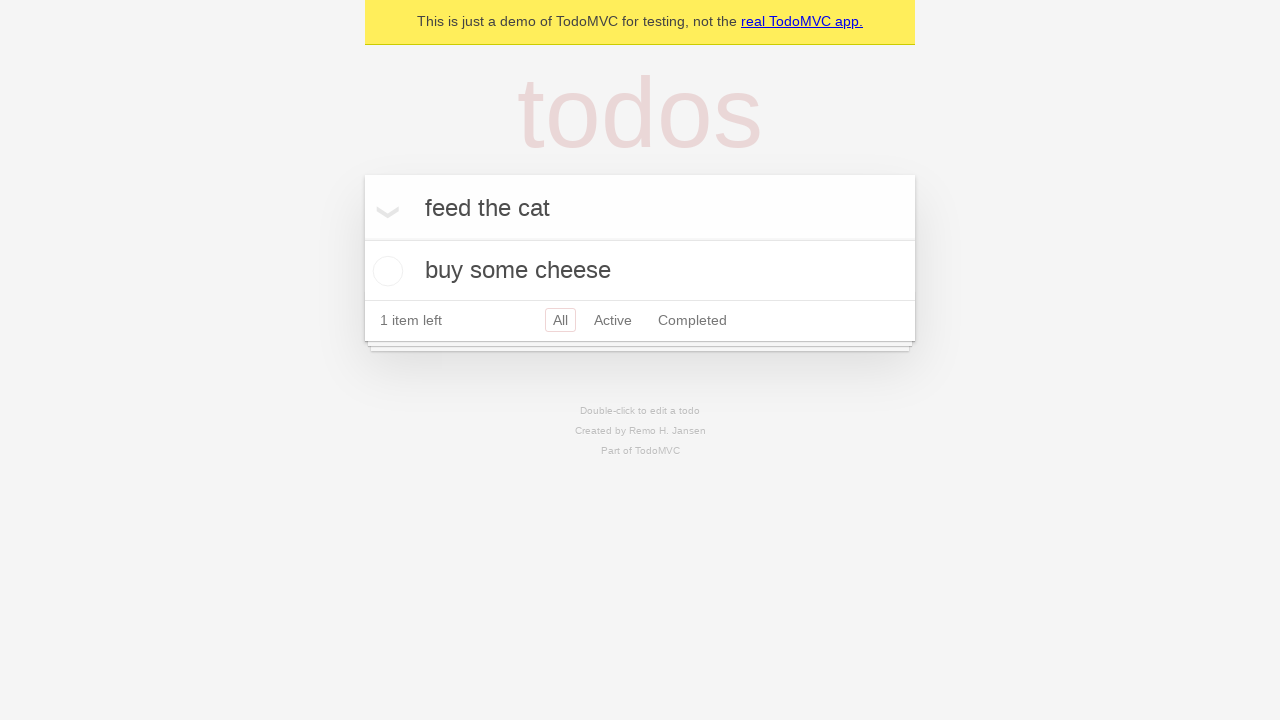

Pressed Enter to add second todo on internal:attr=[placeholder="What needs to be done?"i]
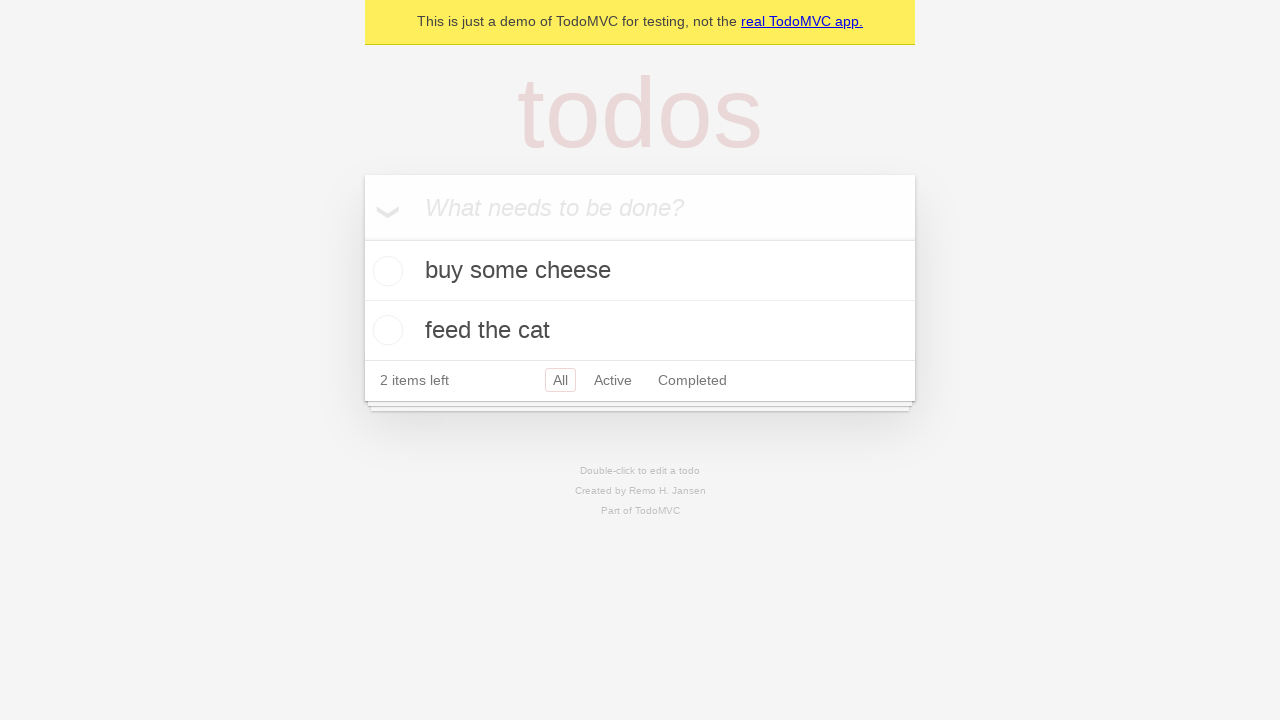

Filled todo input with 'book a doctors appointment' on internal:attr=[placeholder="What needs to be done?"i]
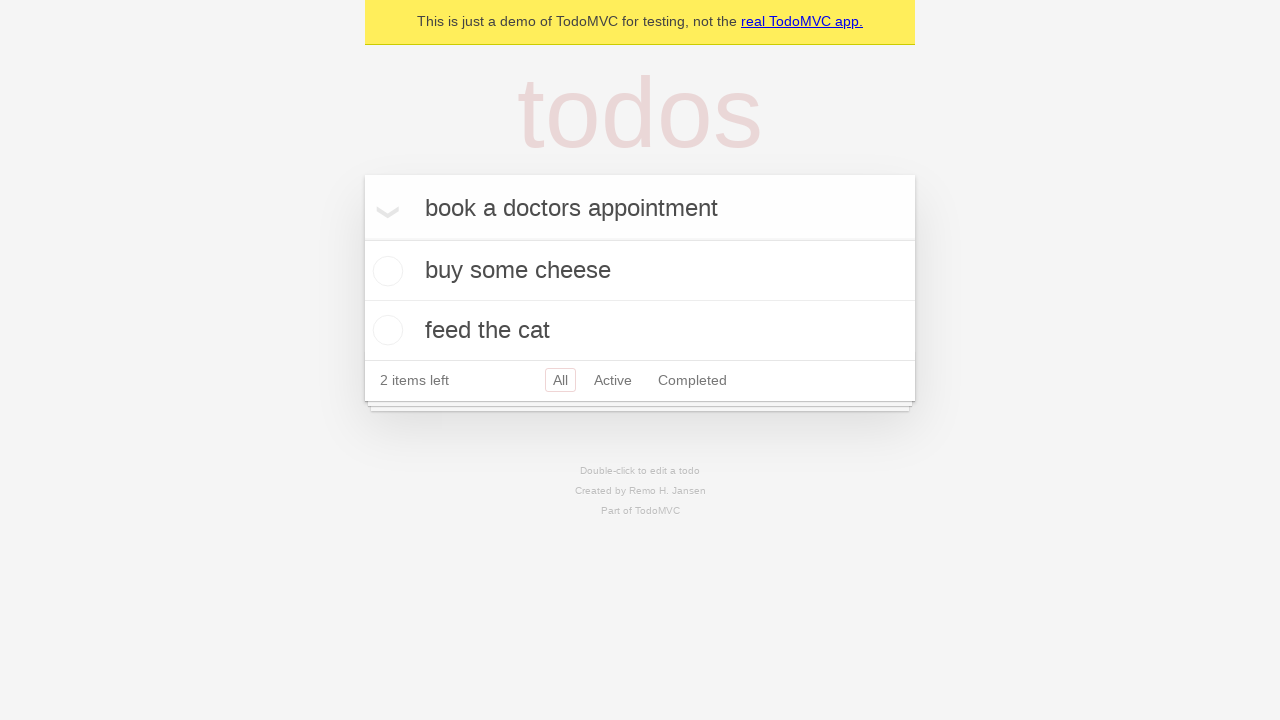

Pressed Enter to add third todo on internal:attr=[placeholder="What needs to be done?"i]
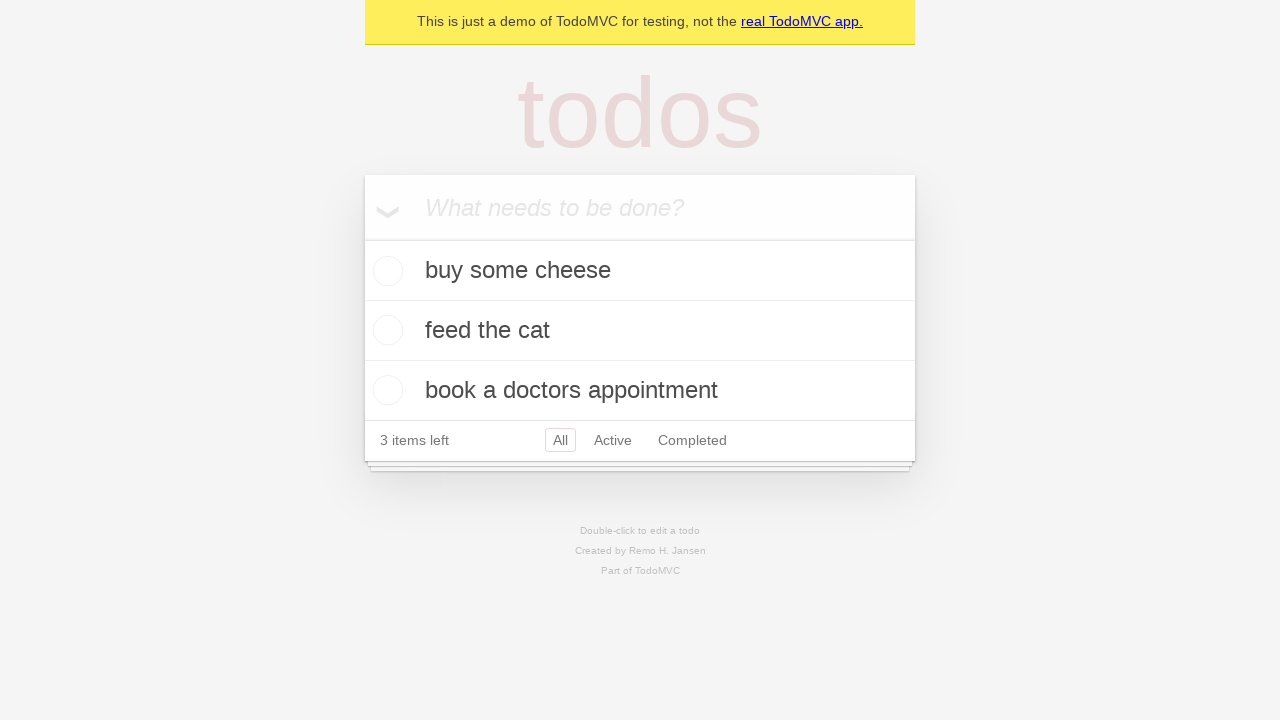

Double-clicked second todo to enter edit mode at (640, 331) on [data-testid='todo-item'] >> nth=1
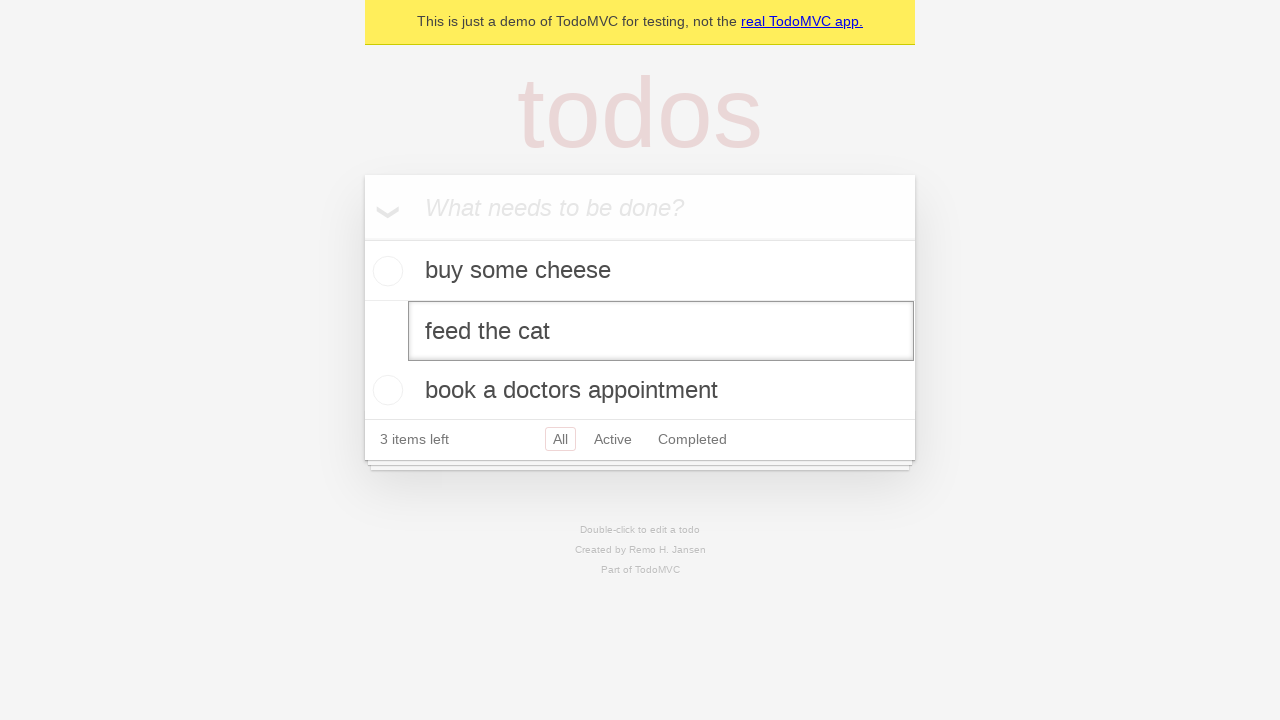

Filled edit field with 'buy some sausages' on [data-testid='todo-item'] >> nth=1 >> internal:role=textbox[name="Edit"i]
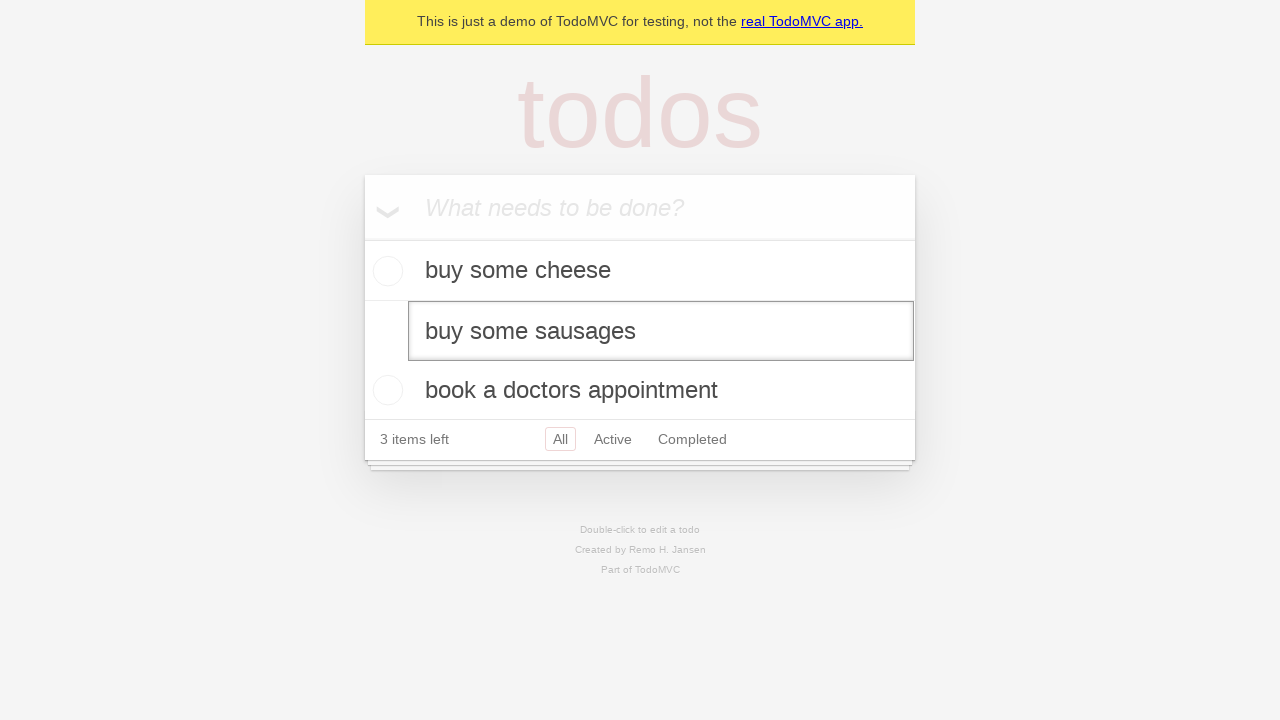

Pressed Escape to cancel edits and restore original text on [data-testid='todo-item'] >> nth=1 >> internal:role=textbox[name="Edit"i]
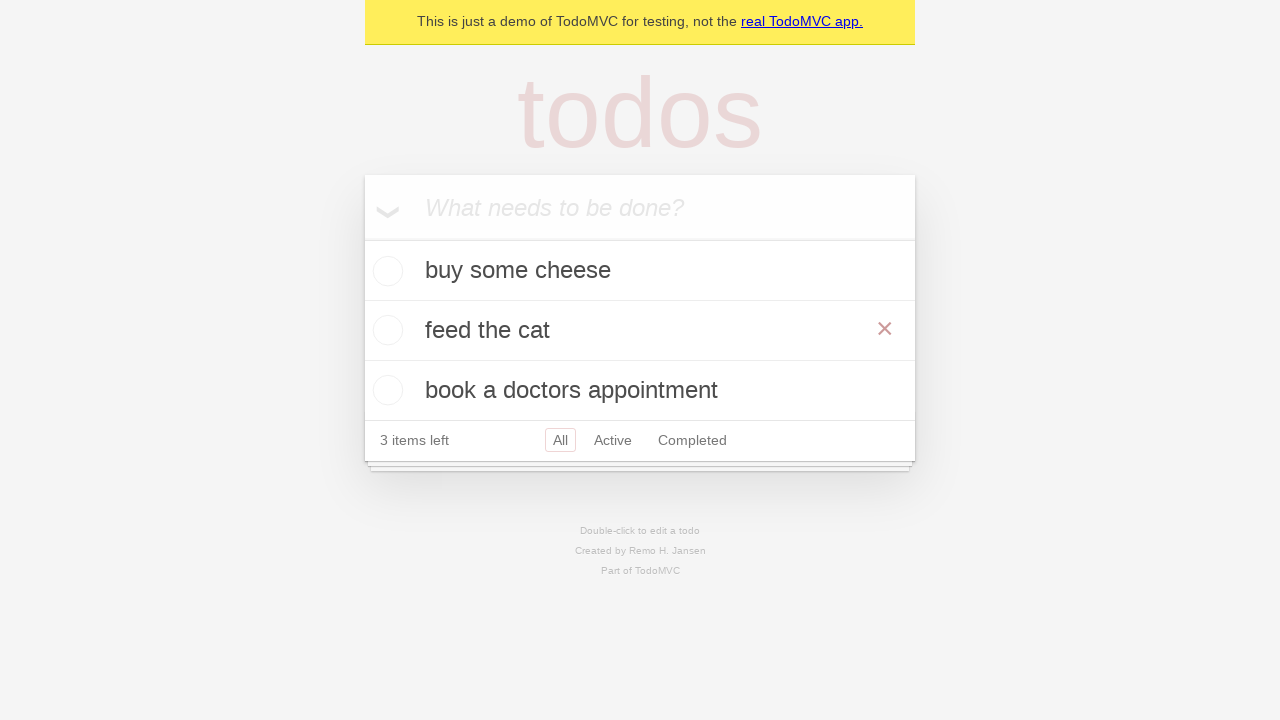

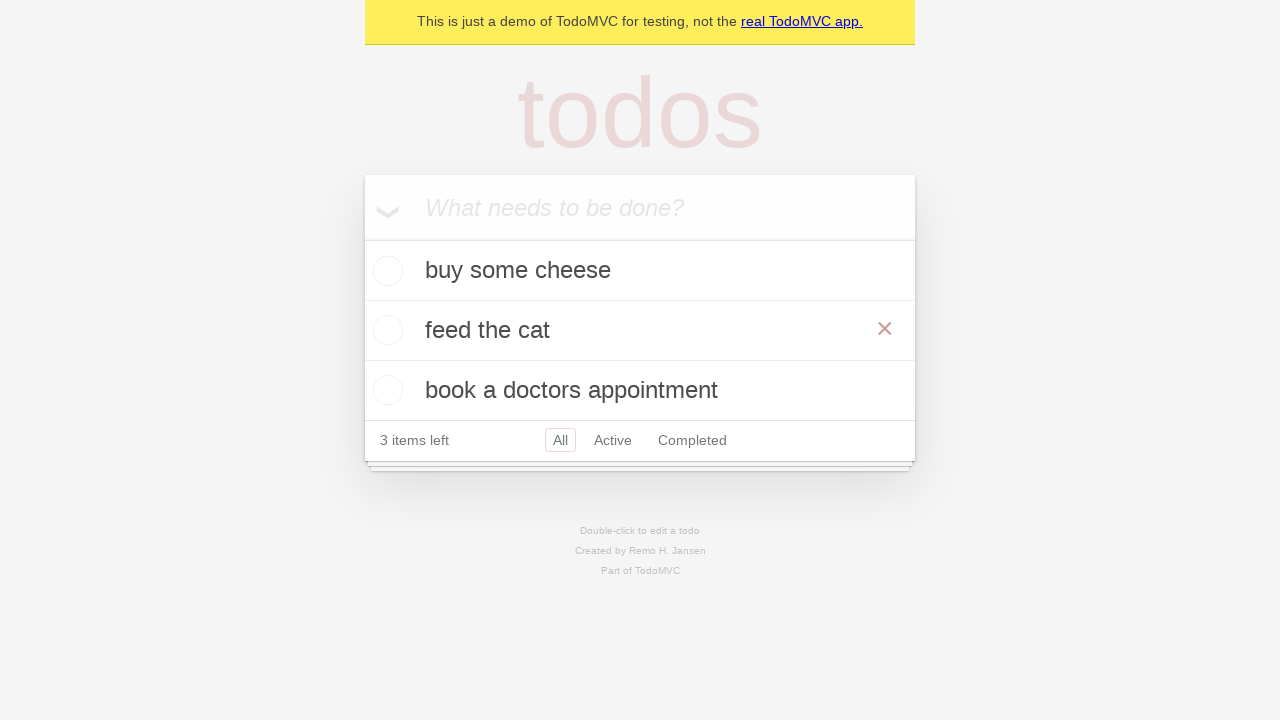